Tests select menu by clicking on field and selecting an option

Starting URL: https://demoqa.com/elements

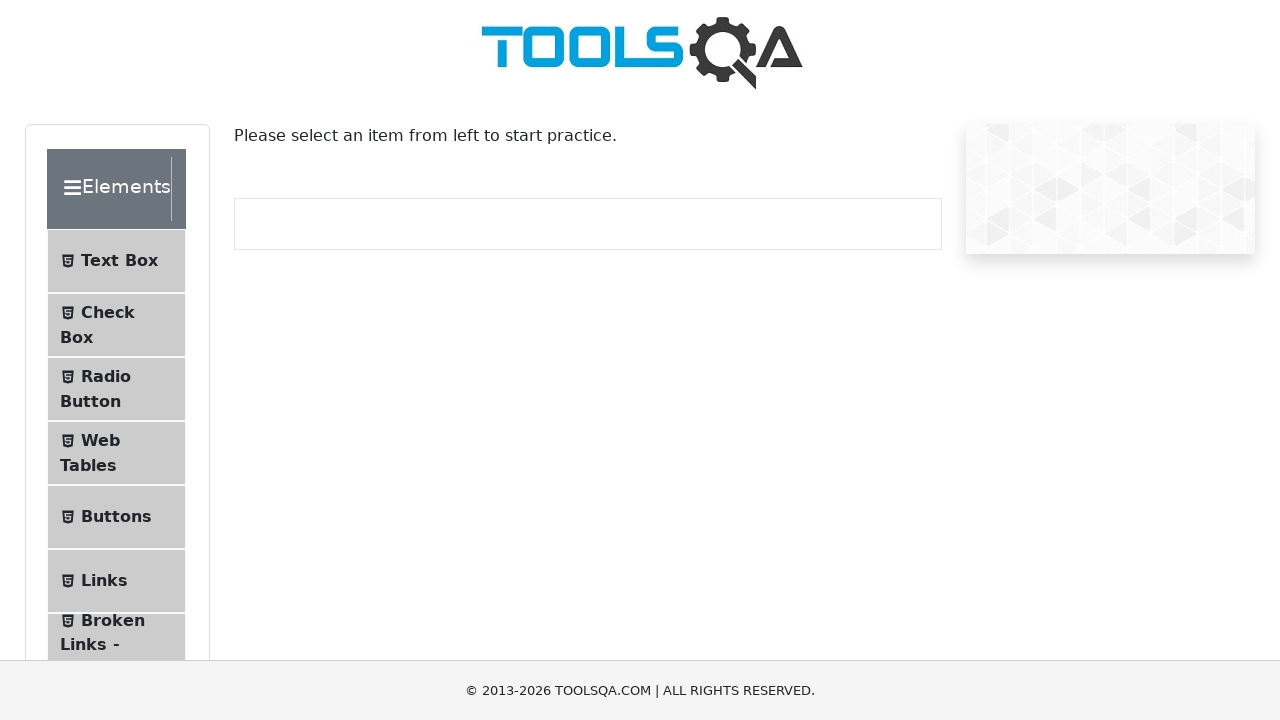

Clicked on Widgets section at (103, 387) on internal:text="Widgets"i
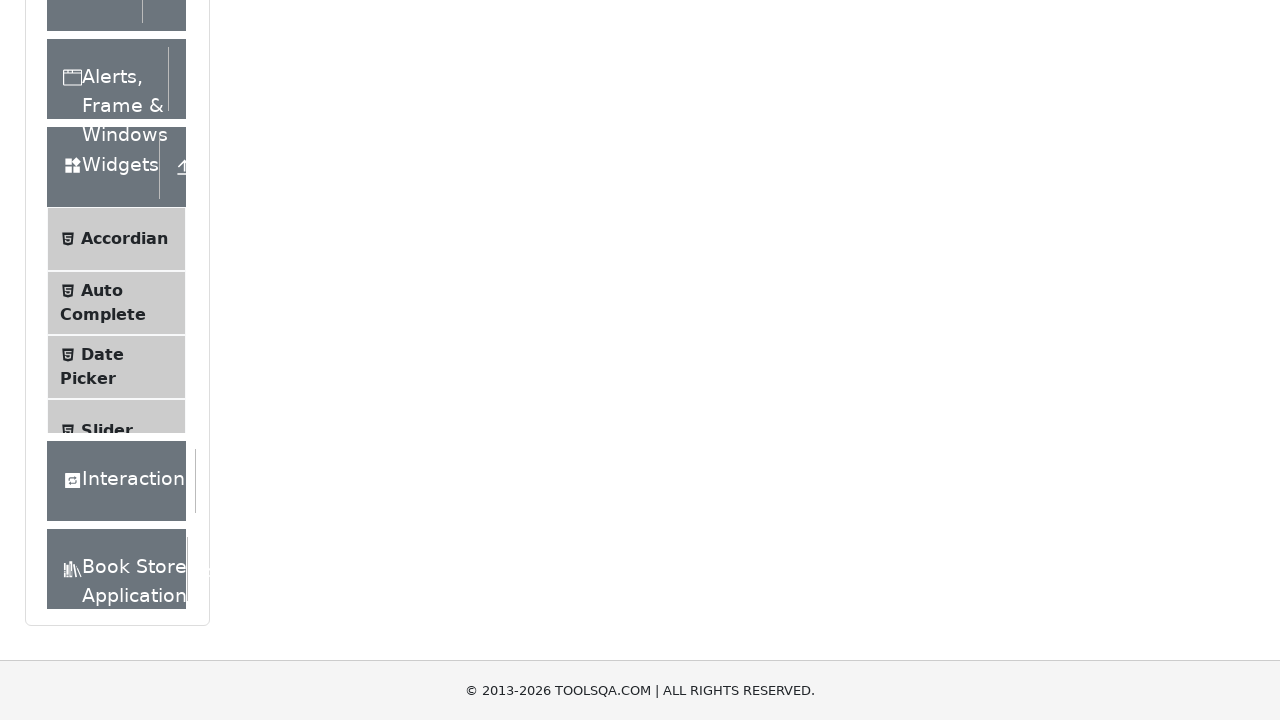

Clicked on Select Menu option at (109, 382) on internal:text="Select Menu"i
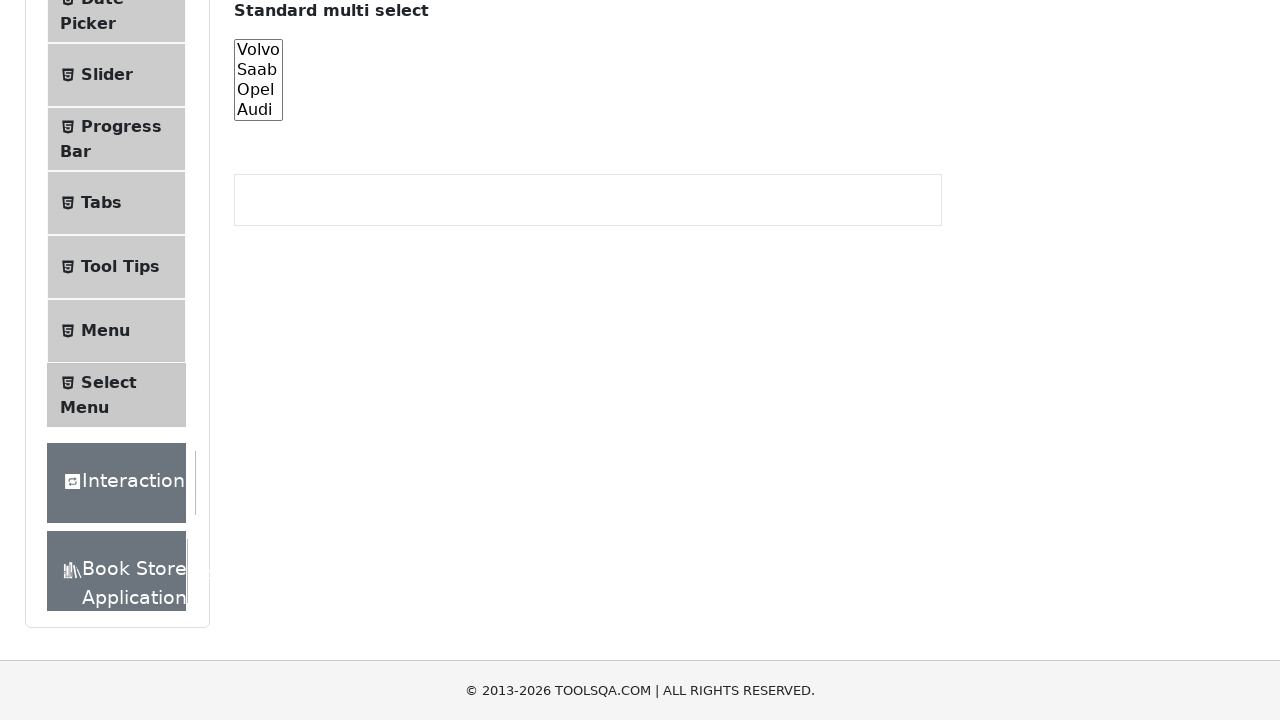

Clicked on select field to open dropdown at (386, 274) on #withOptGroup div >> internal:has-text="Select Option"i >> nth=1
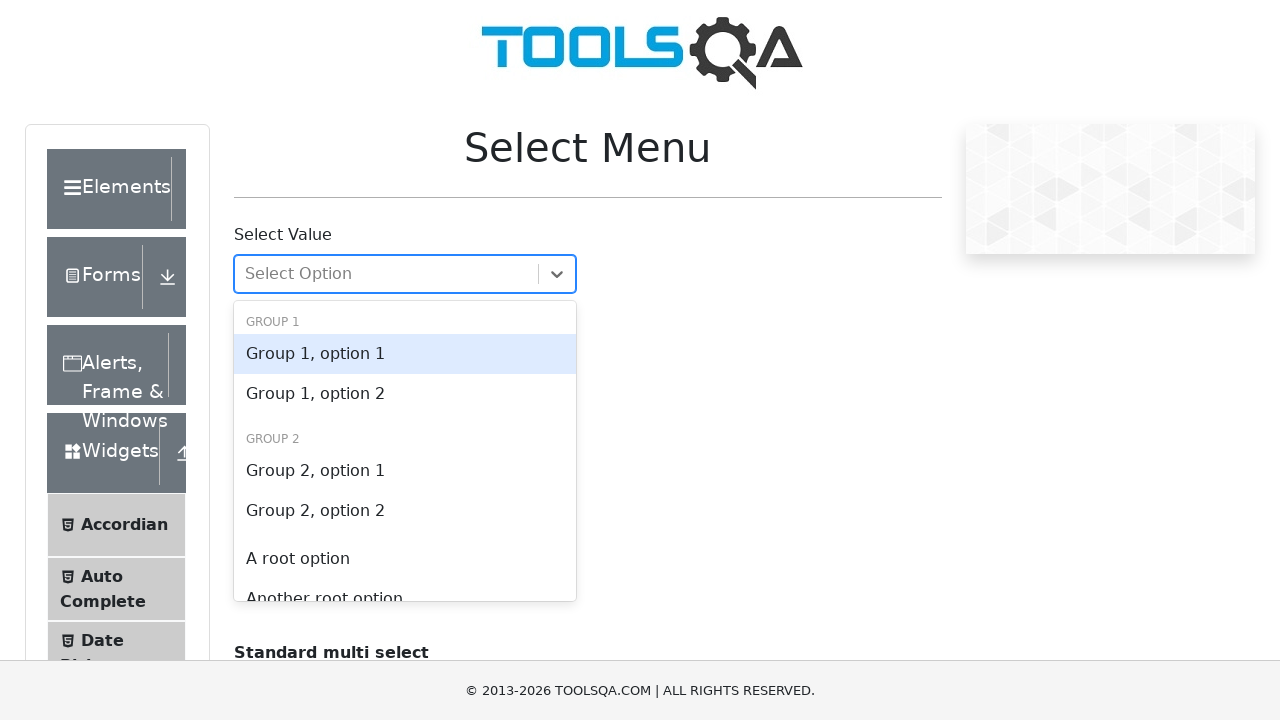

Selected 'Group 1, option 2' from dropdown menu at (405, 394) on internal:text="Group 1, option 2"i
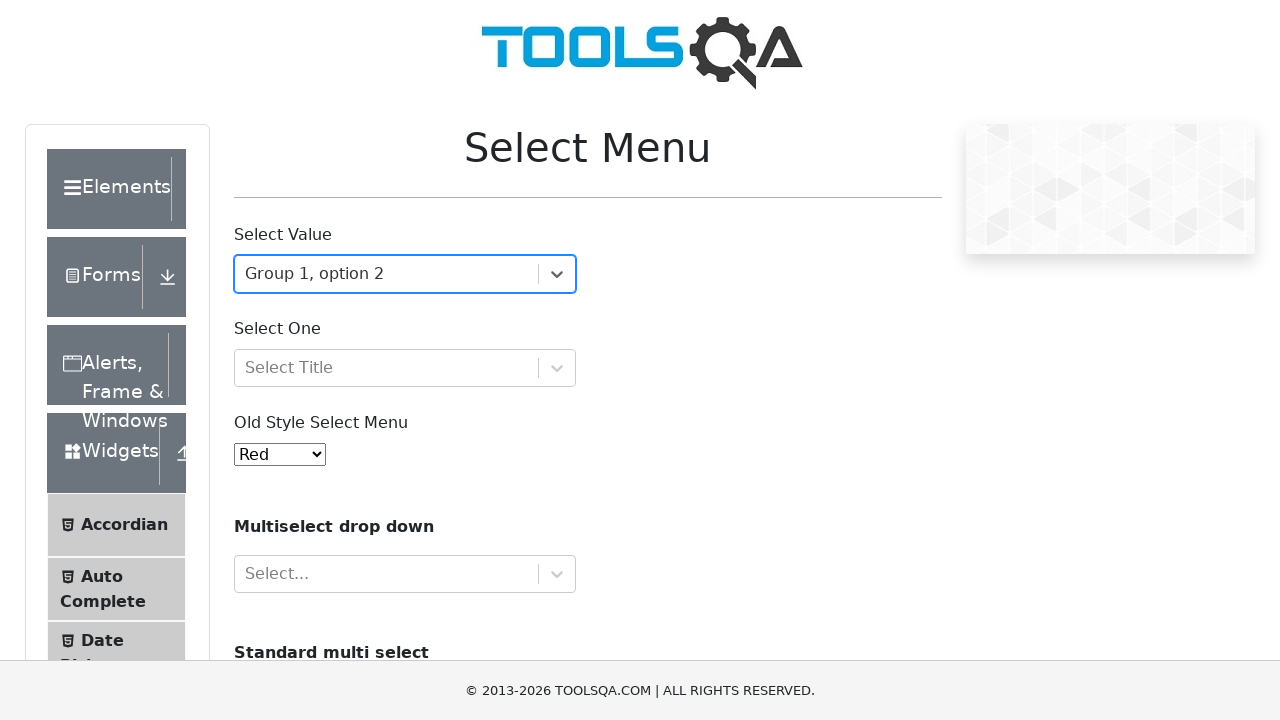

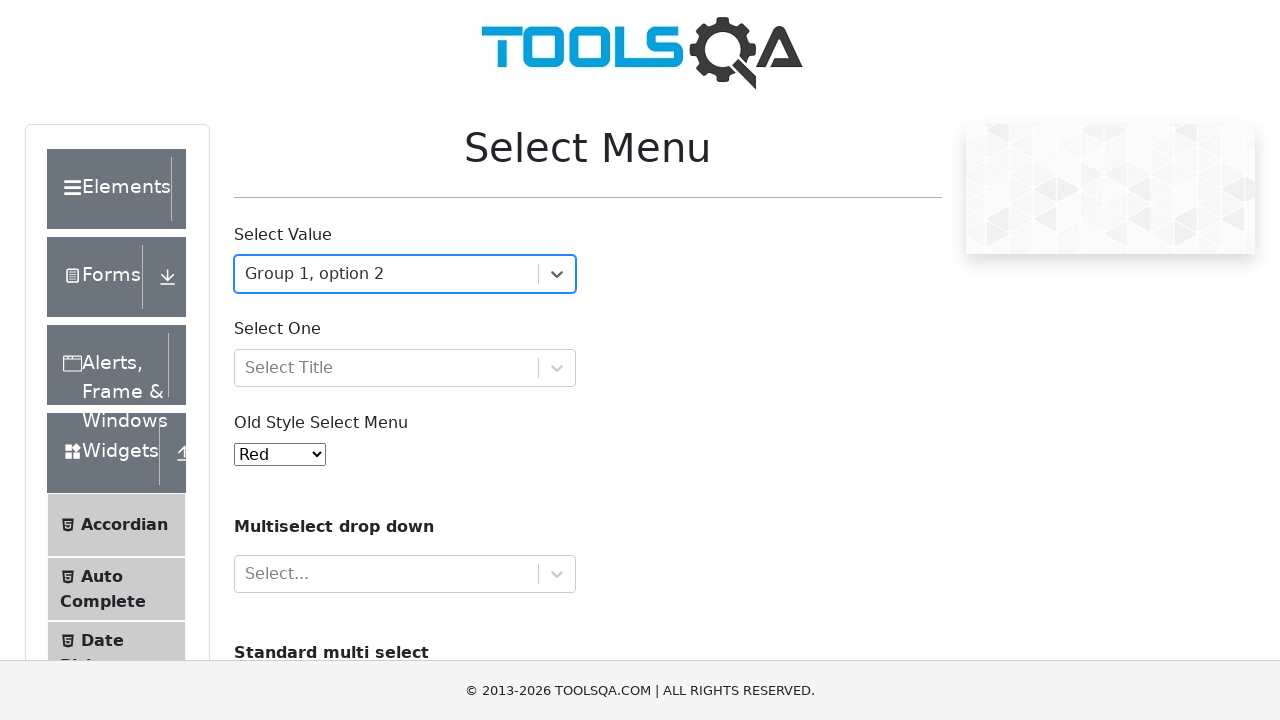